Navigates to demoqa.com and uses JavaScript to zoom the page to 150%

Starting URL: https://demoqa.com

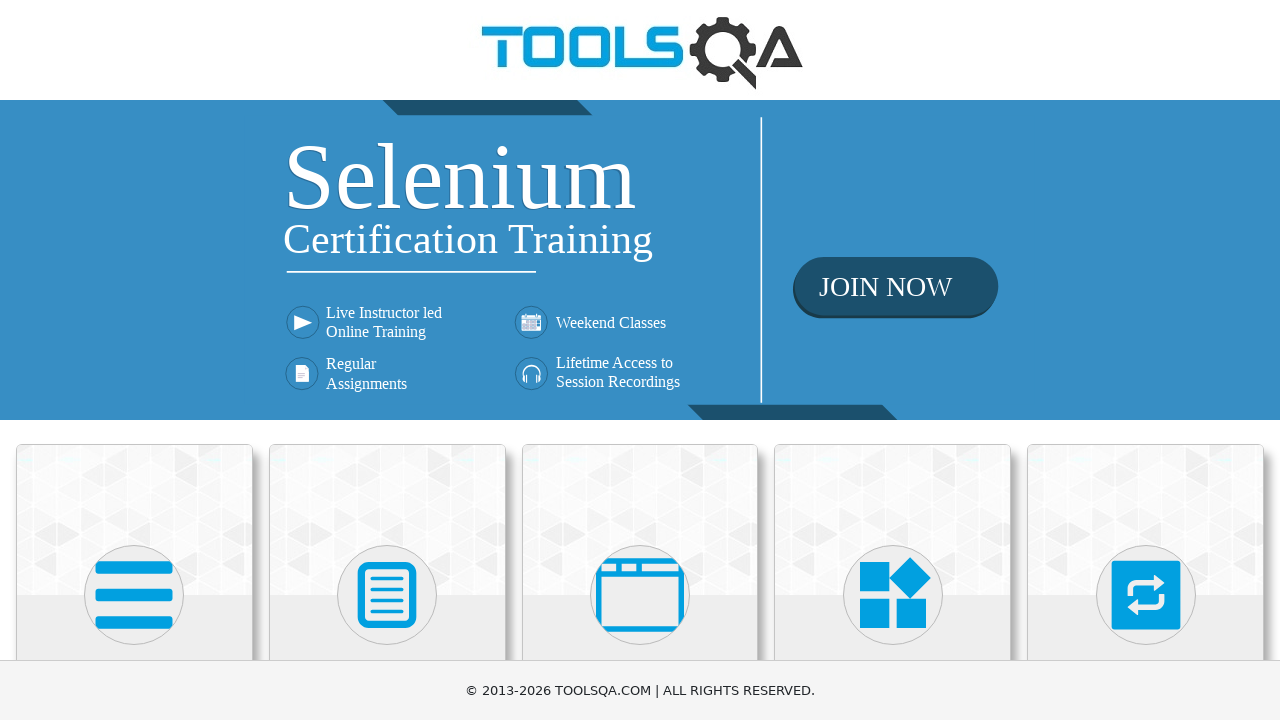

Navigated to https://demoqa.com
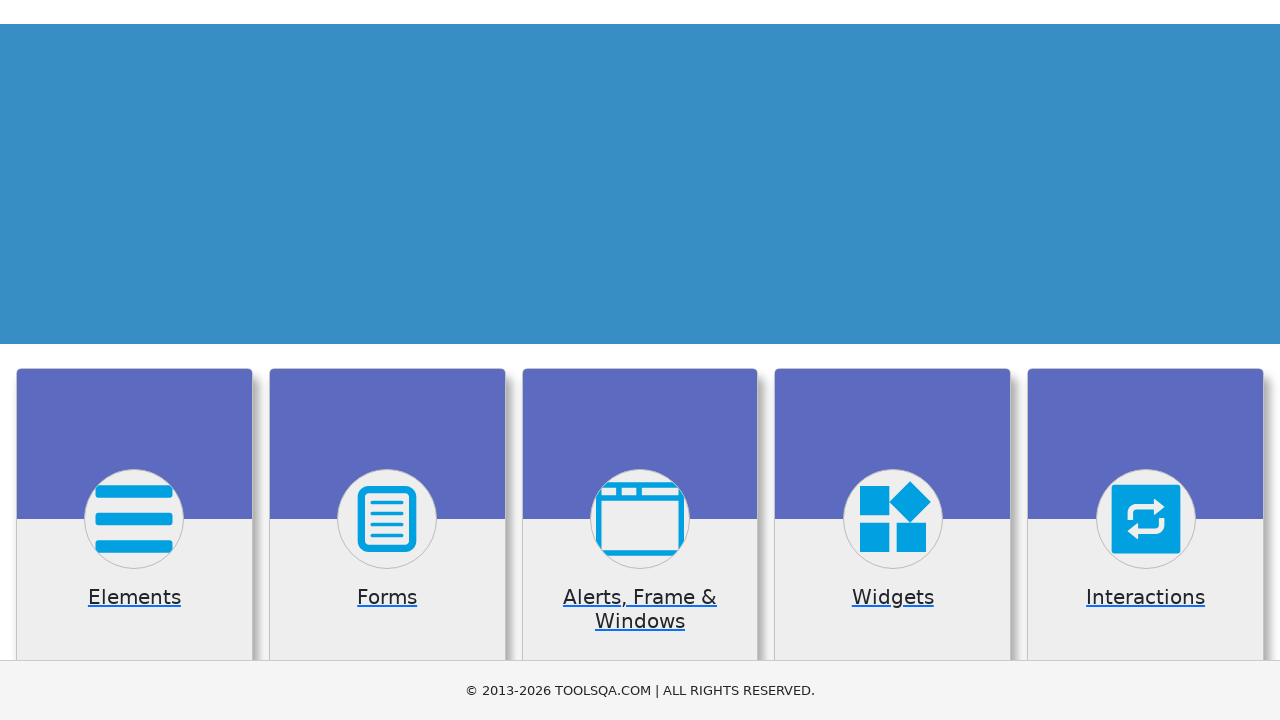

Executed JavaScript to zoom page to 150%
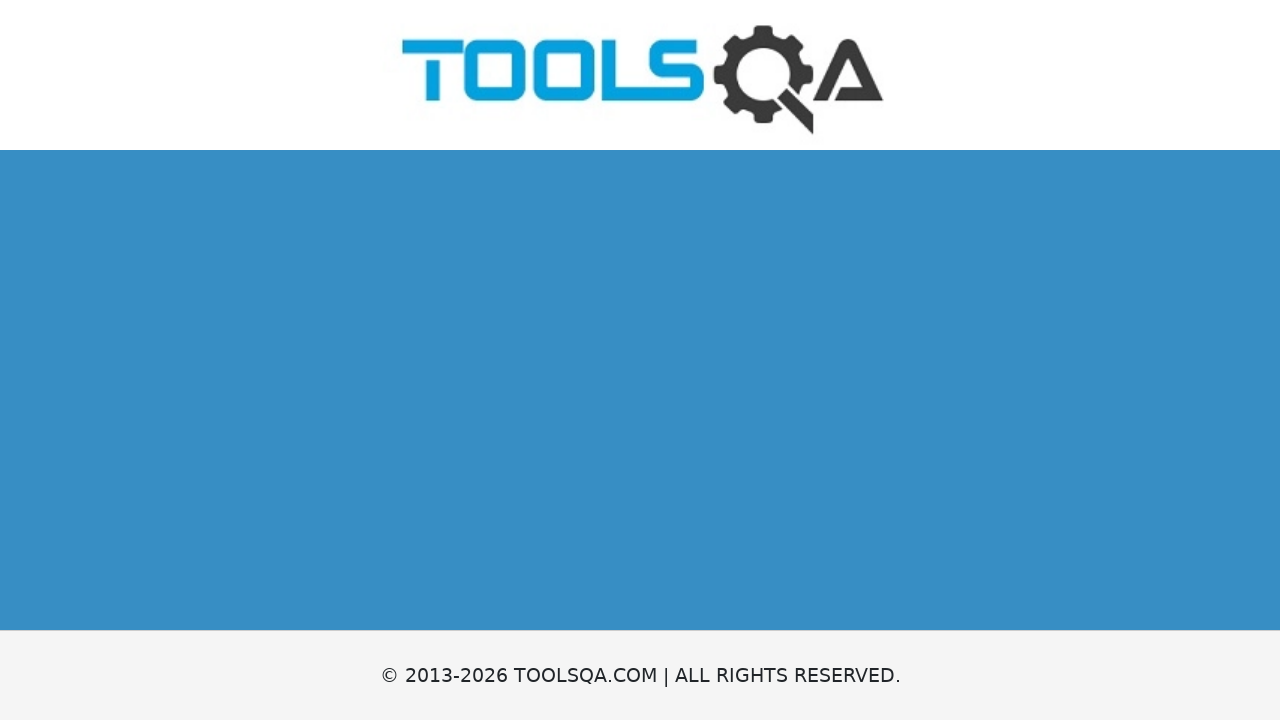

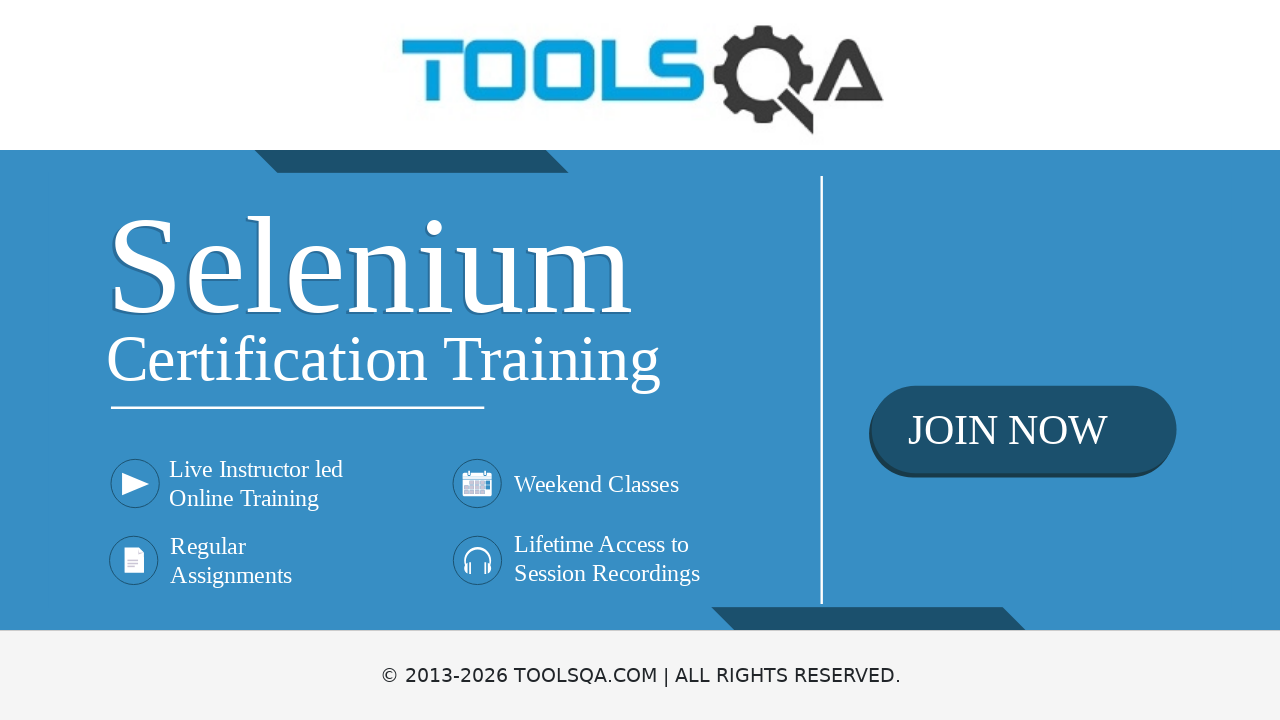